Tests handling of an entry advertisement modal popup by waiting for it to appear and clicking the close button to dismiss it.

Starting URL: http://the-internet.herokuapp.com/entry_ad

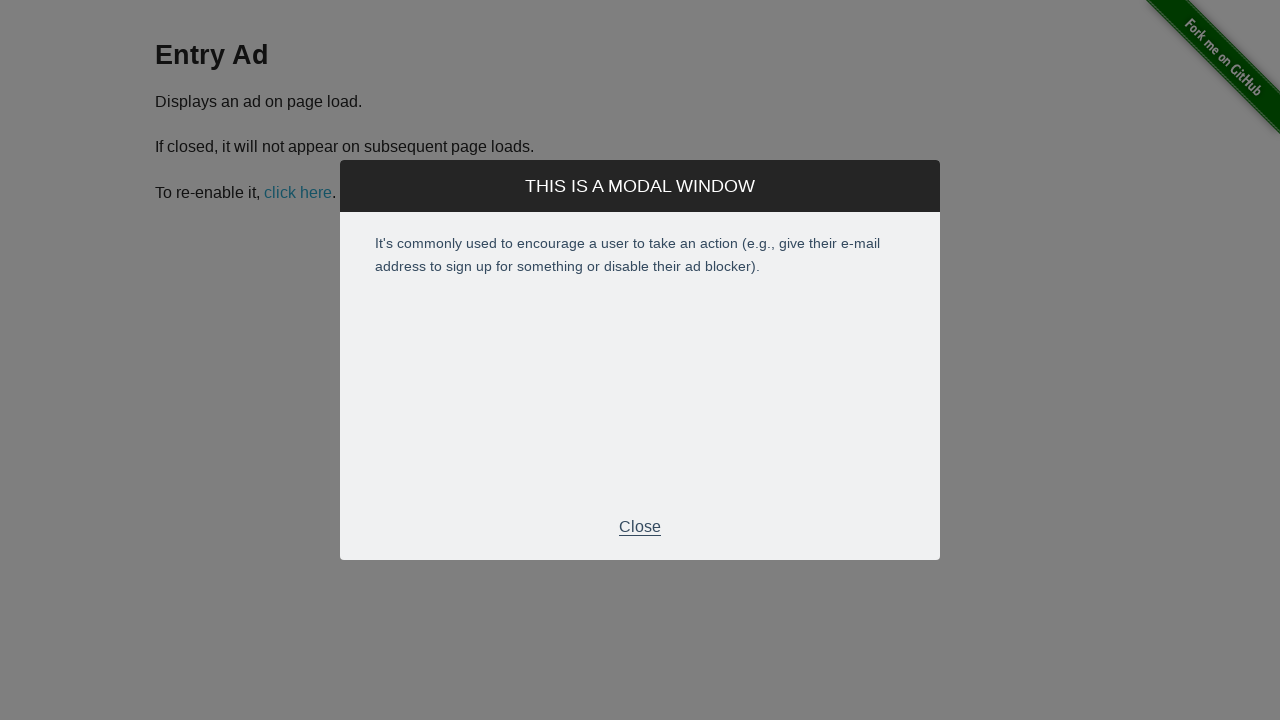

Entry advertisement modal appeared and became visible
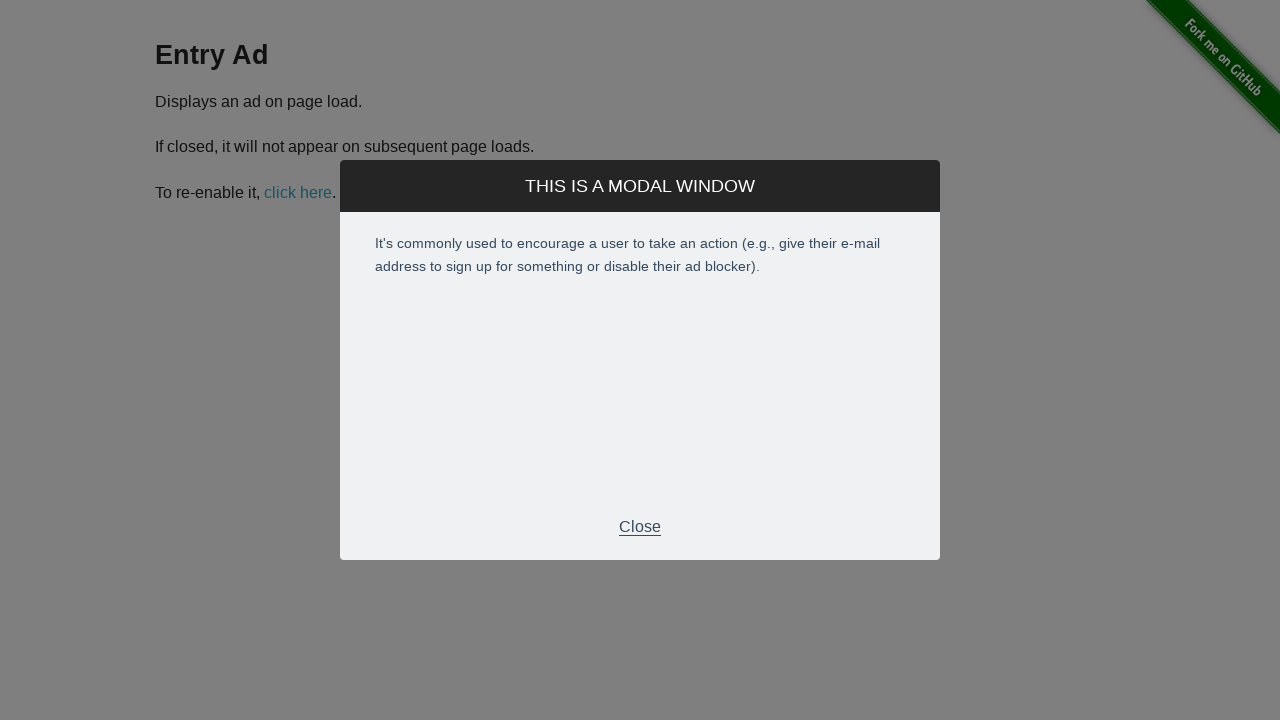

Clicked the close button to dismiss the entry advertisement modal at (640, 527) on div.modal-footer > p
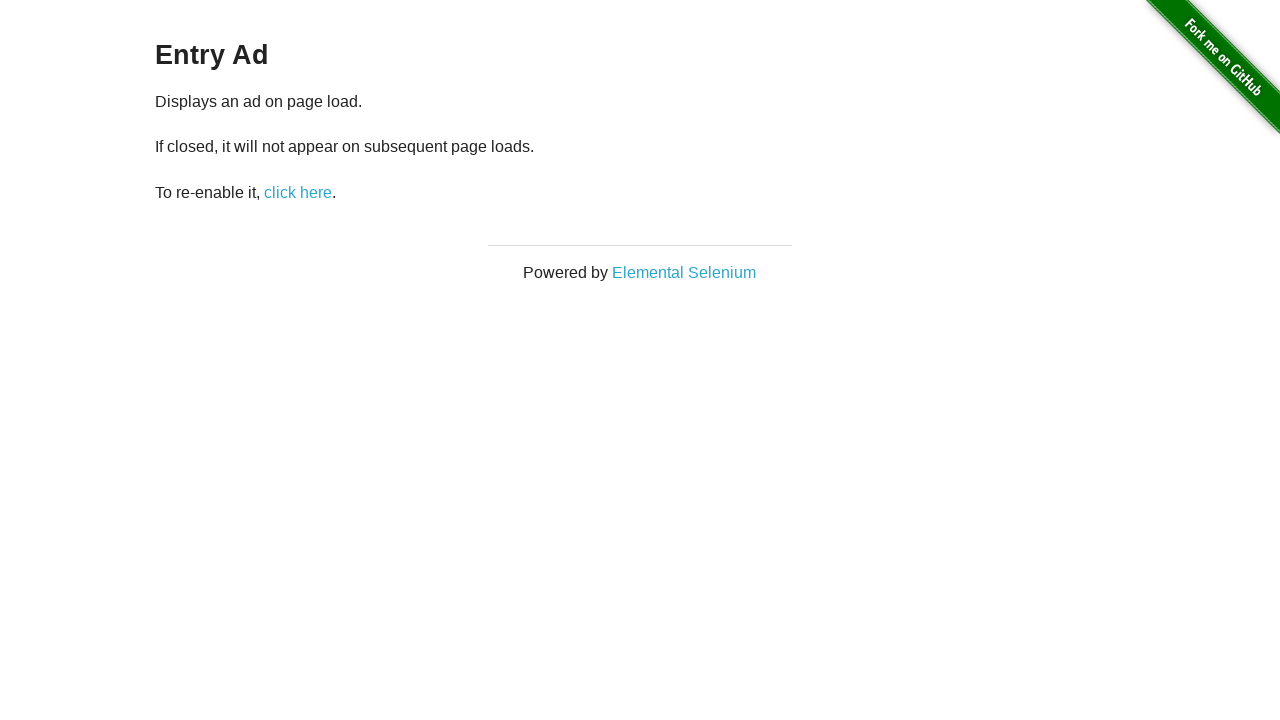

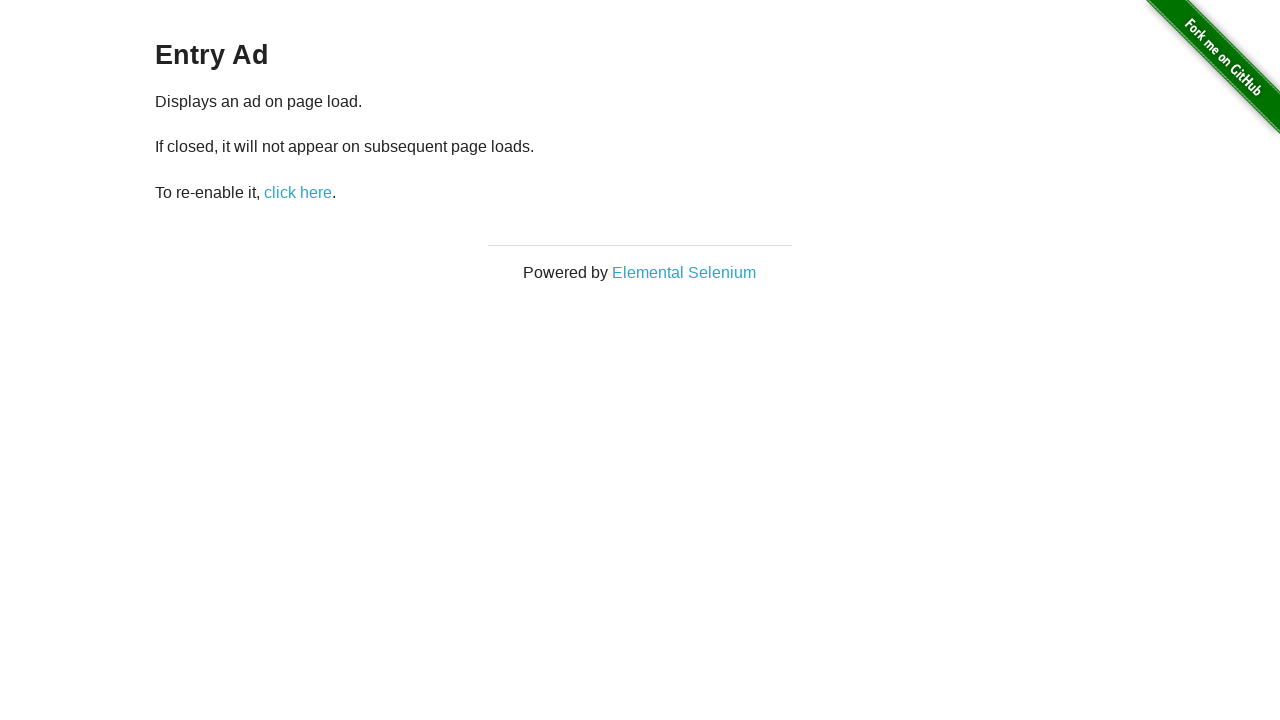